Tests clicking on Submit new Language menu and verifying the IMPORTANT warning text is displayed with proper styling.

Starting URL: https://www.99-bottles-of-beer.net/

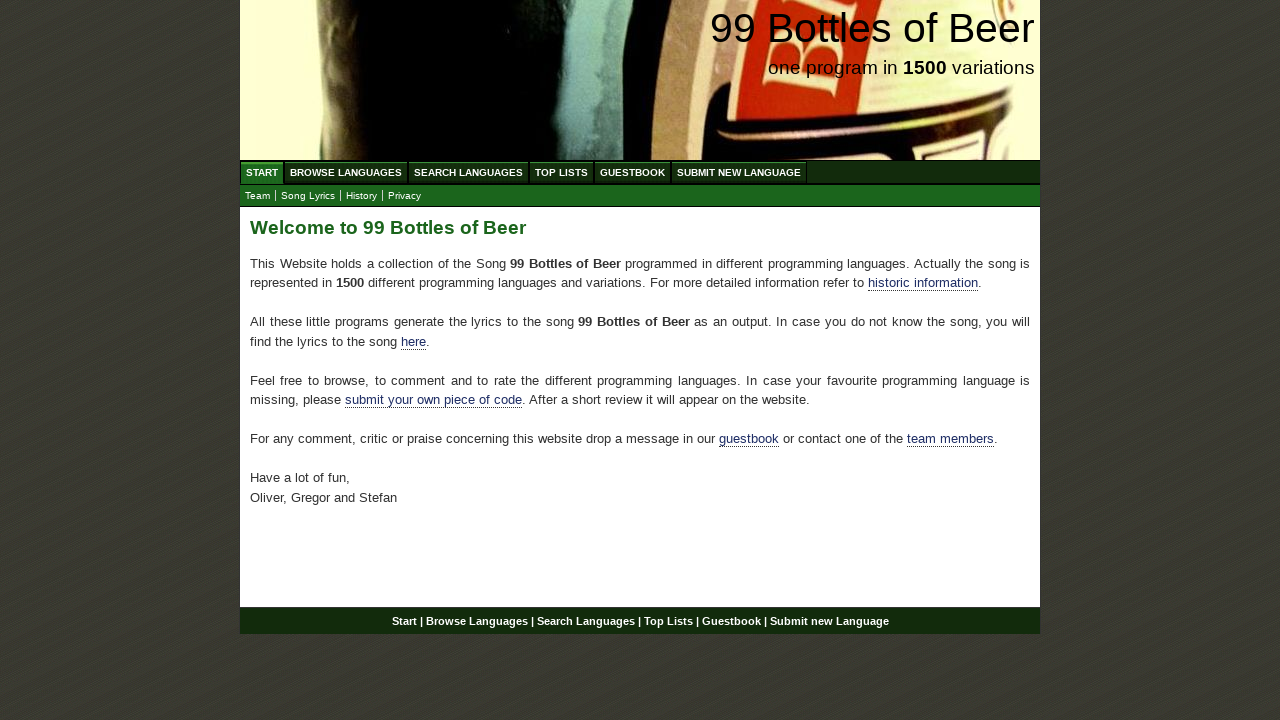

Navigated to https://www.99-bottles-of-beer.net/
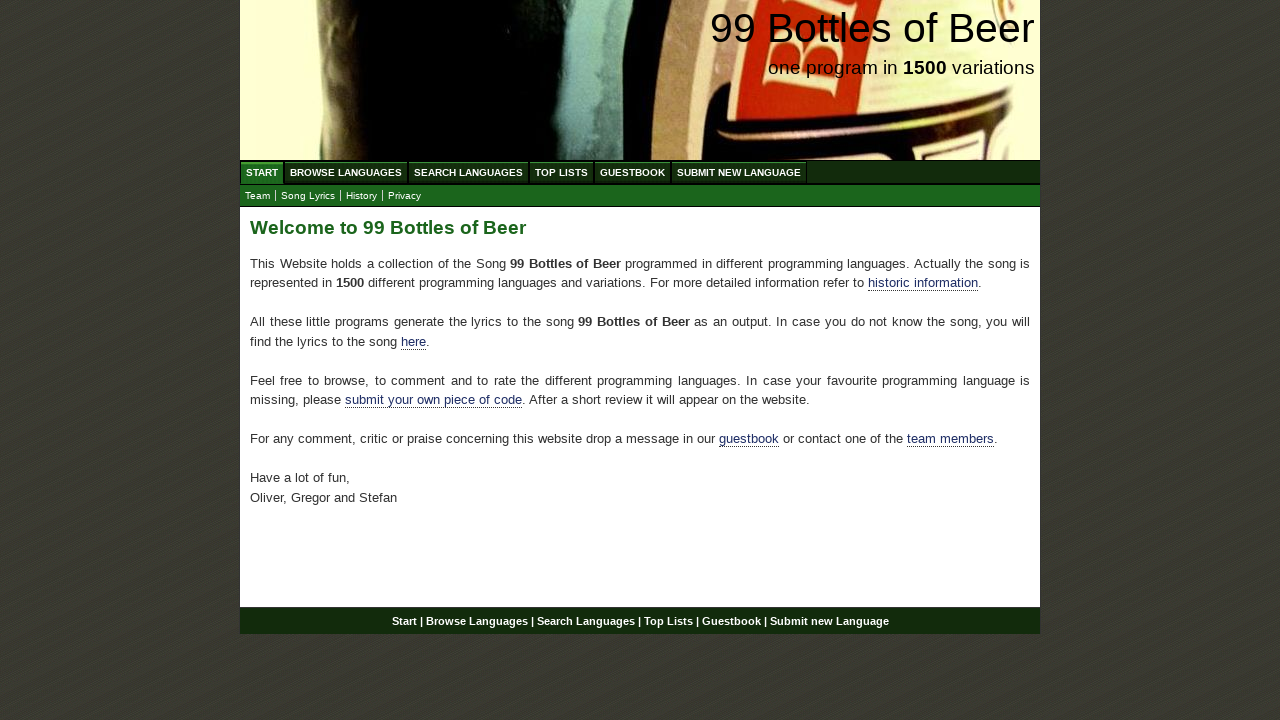

Clicked on 'Submit new Language' menu item at (739, 172) on a[href='/submitnewlanguage.html']
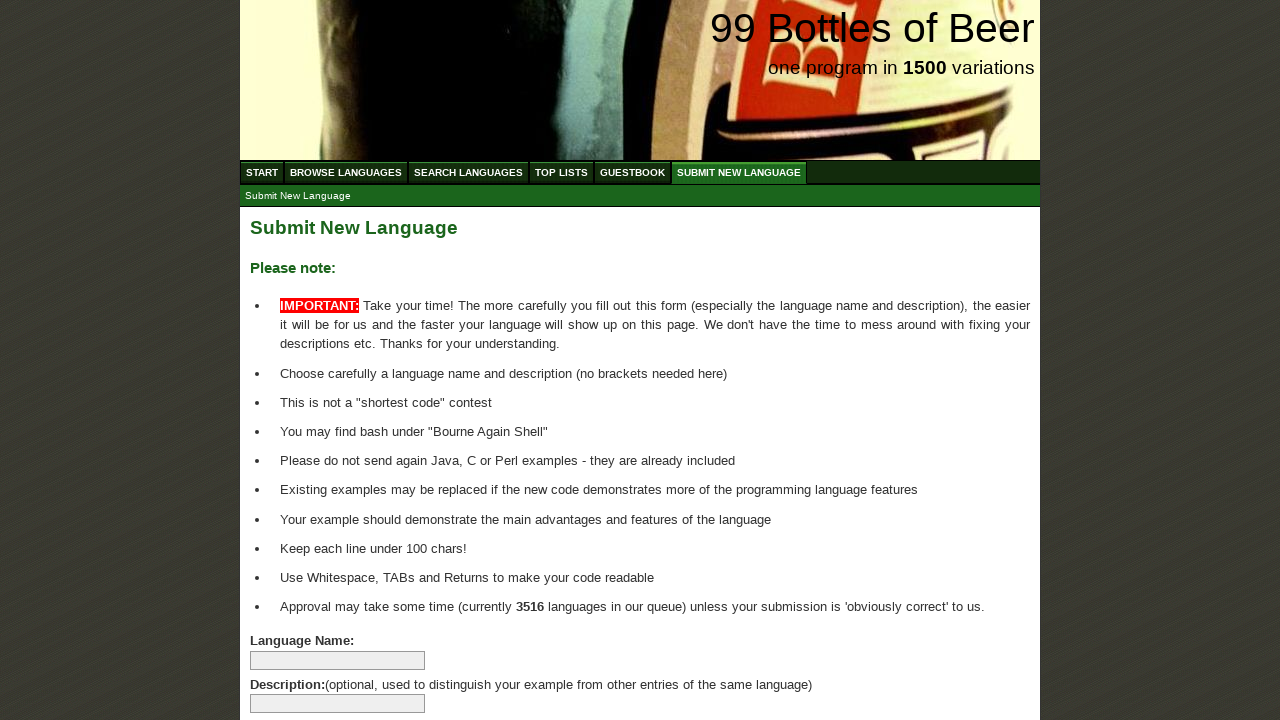

Verified IMPORTANT warning text is displayed
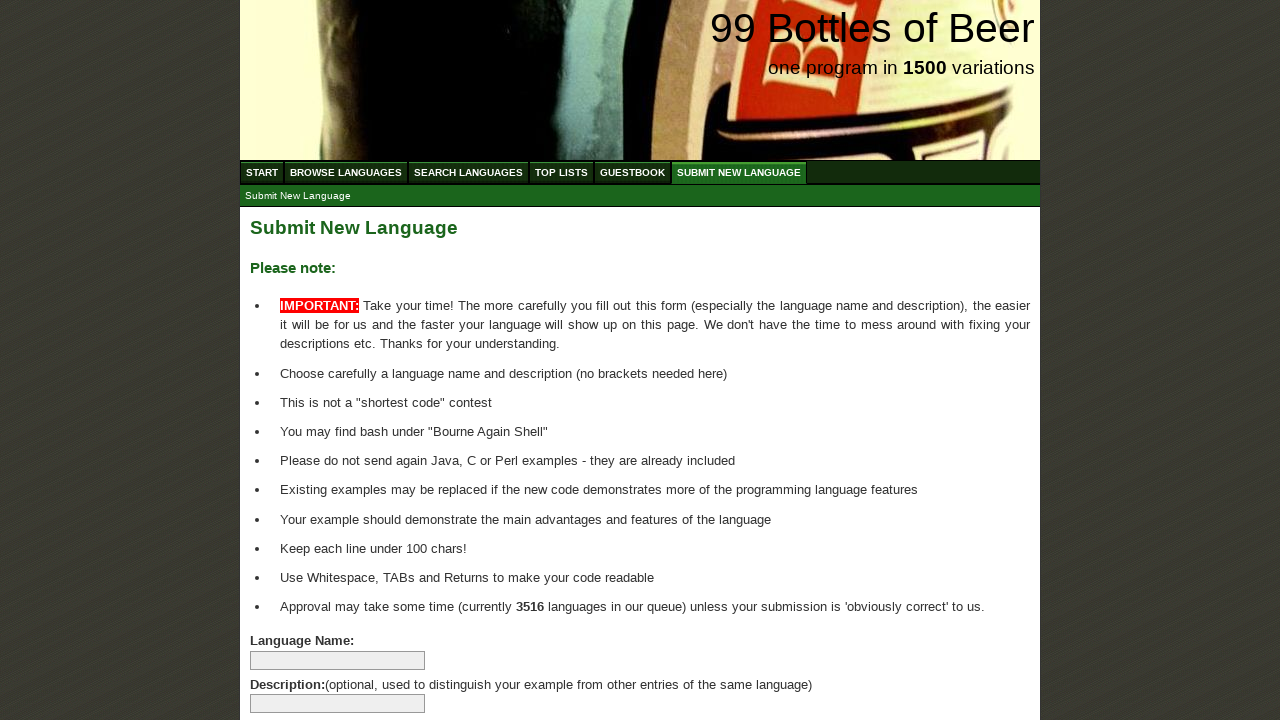

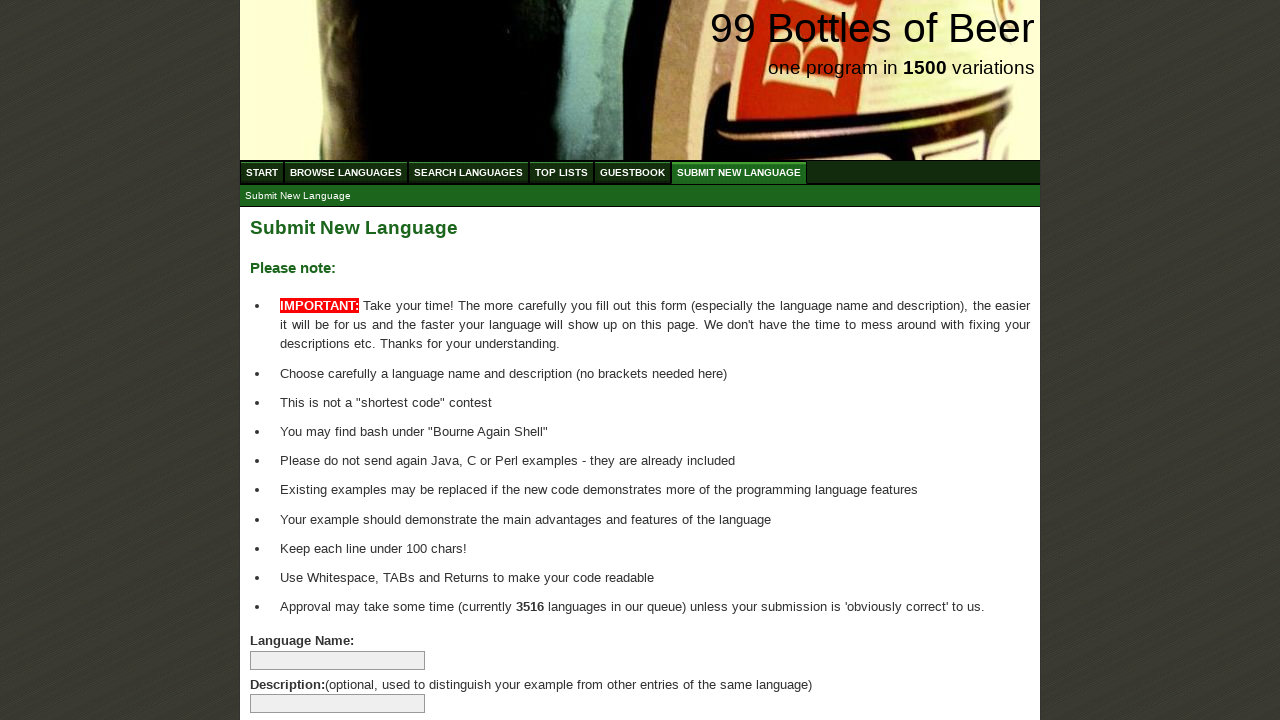